Tests a text box form on DemoQA by filling in user name, email, current address, and permanent address fields, then submitting the form.

Starting URL: https://demoqa.com/text-box

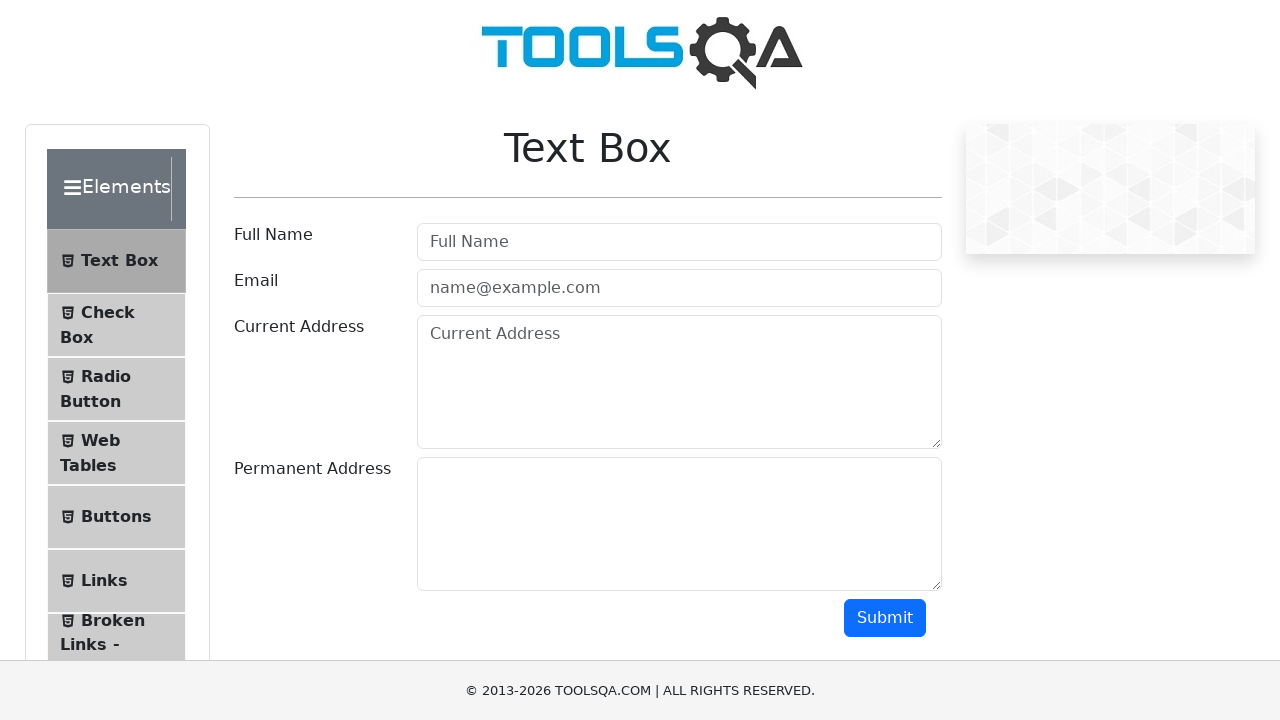

Waited for user name field to be visible
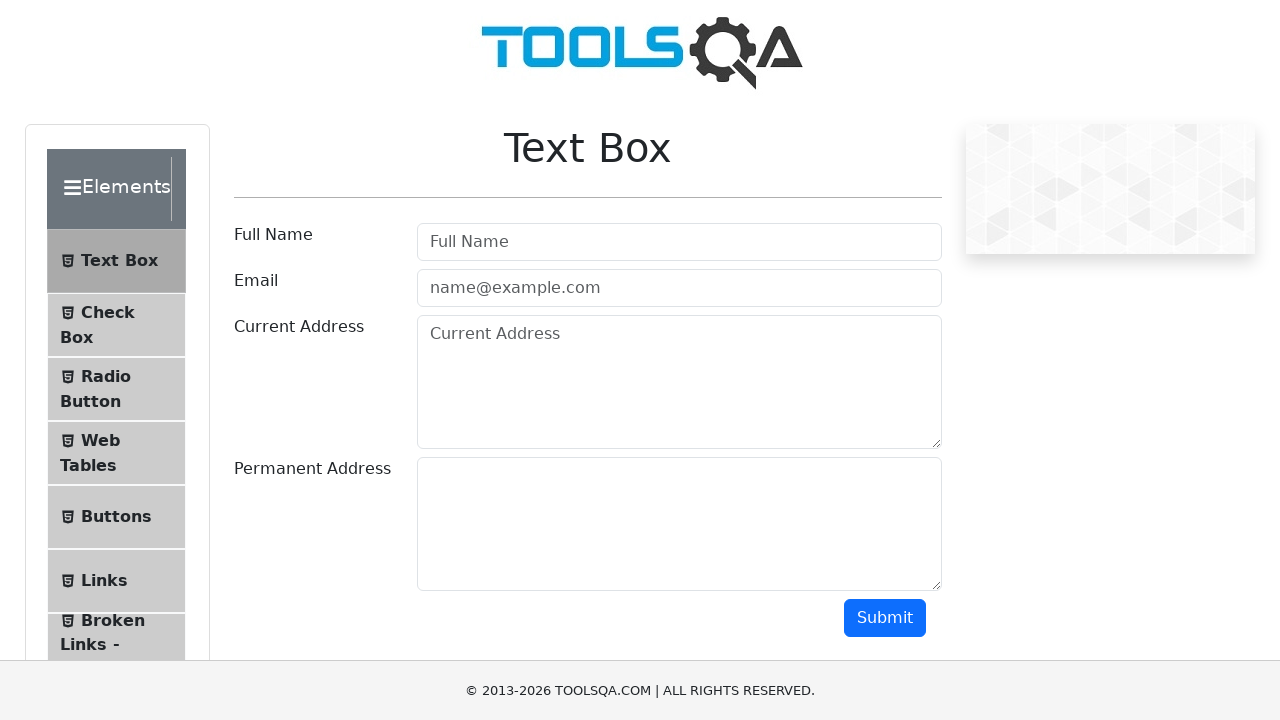

Filled user name field with 'test_user' on #userName
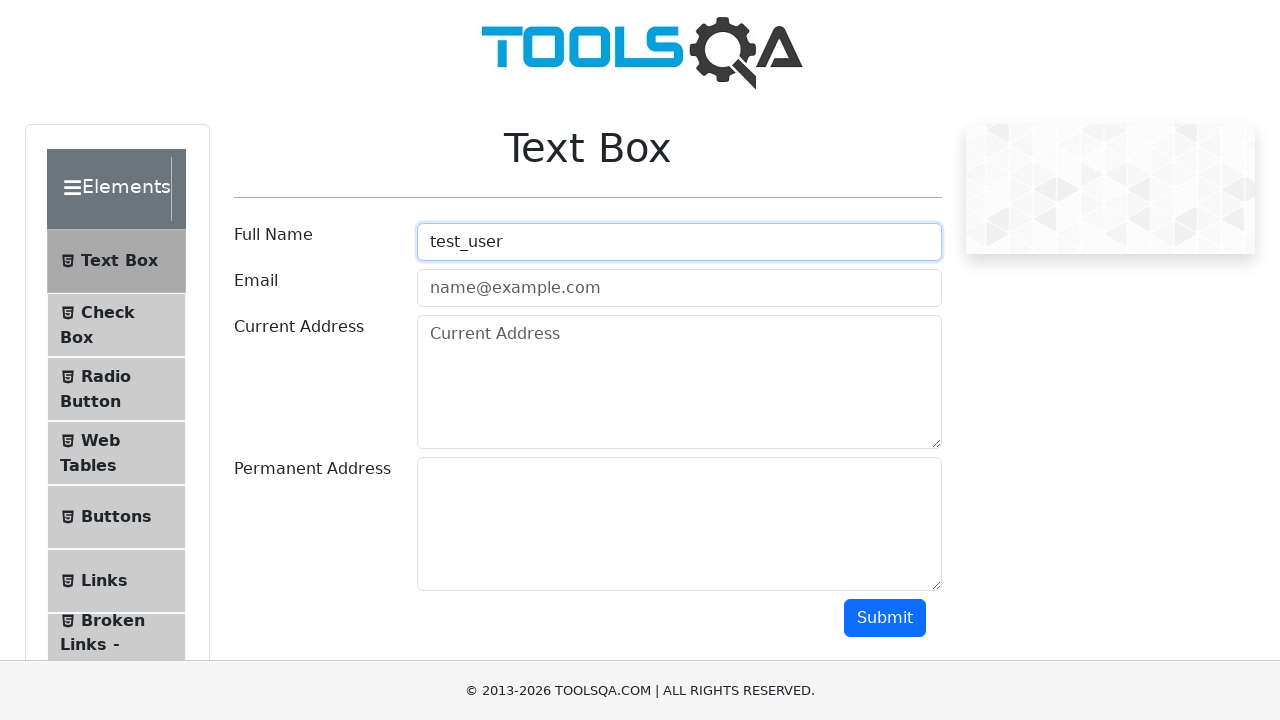

Filled email field with 'testName@gmail.com' on #userEmail
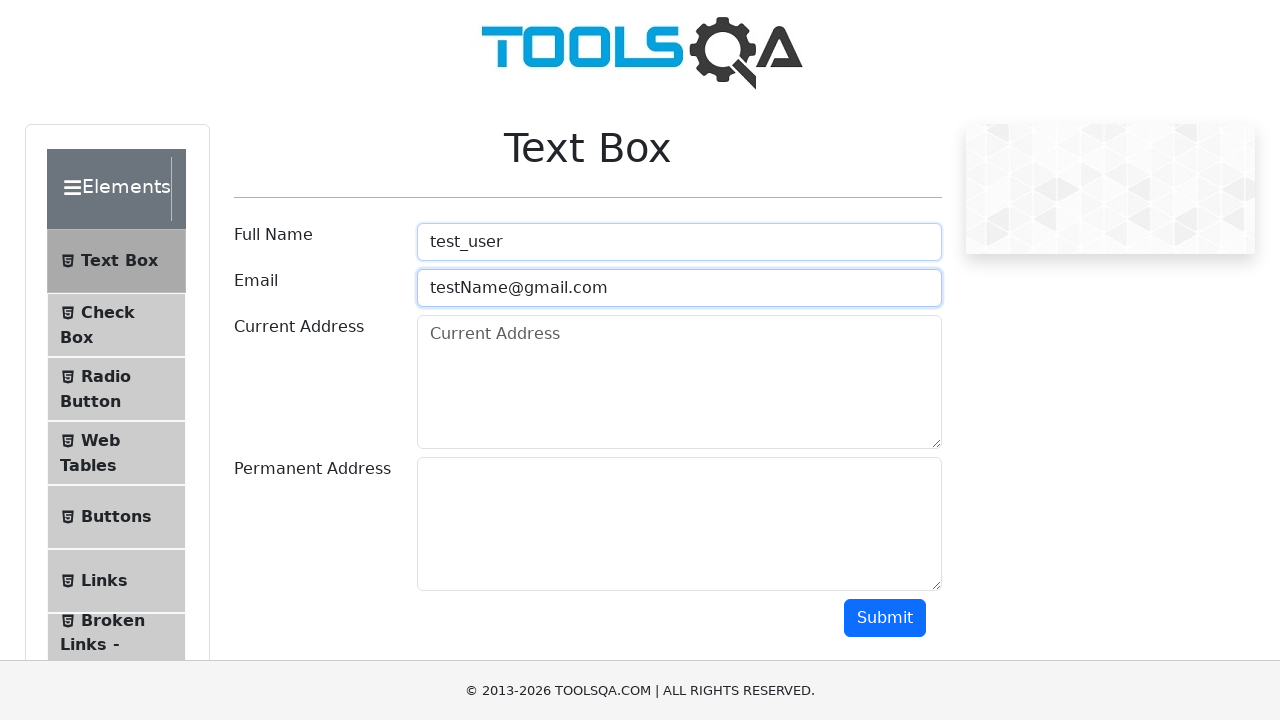

Filled current address field with 'test address ...' on #currentAddress
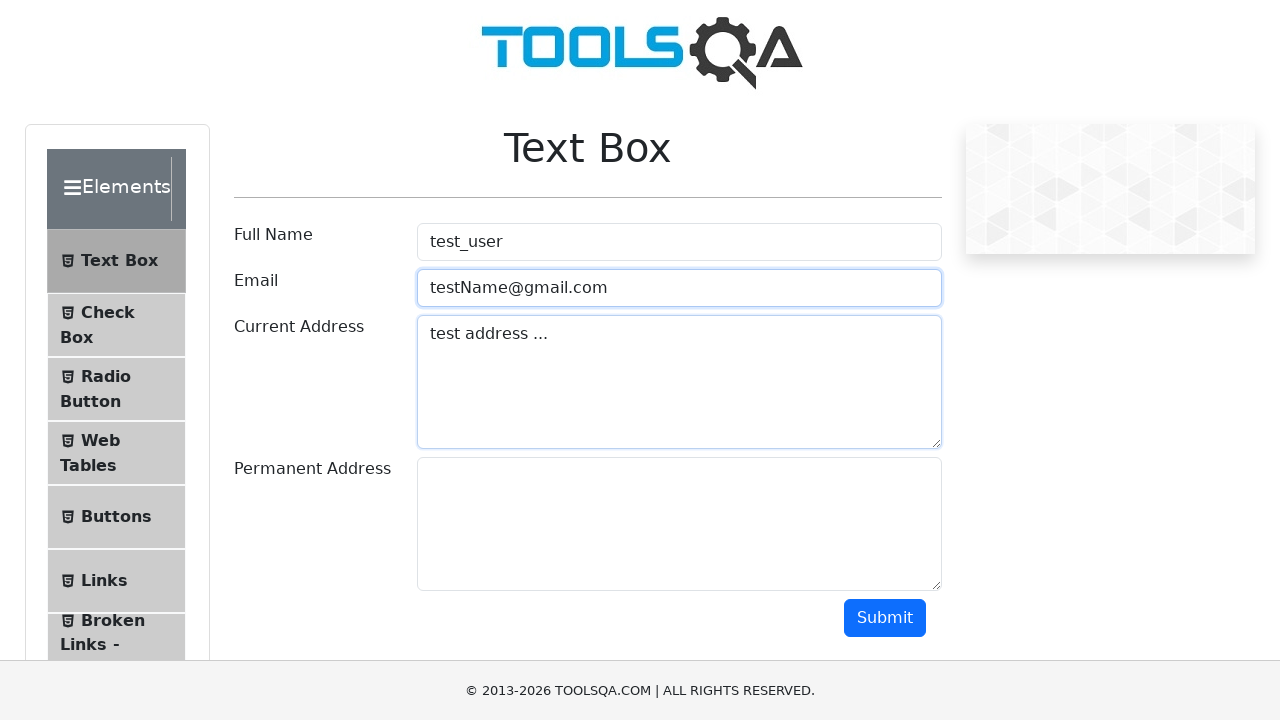

Filled permanent address field with 'test address1 ...' on #permanentAddress
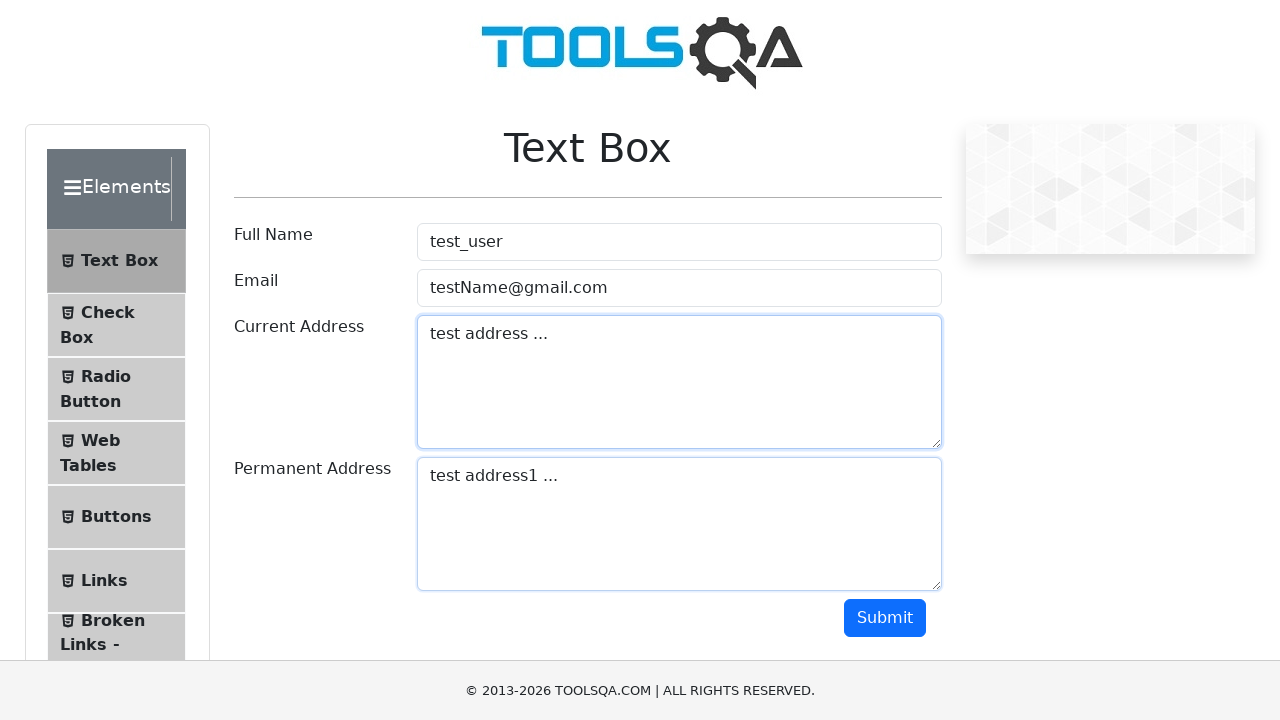

Clicked submit button to submit the form at (885, 618) on #submit
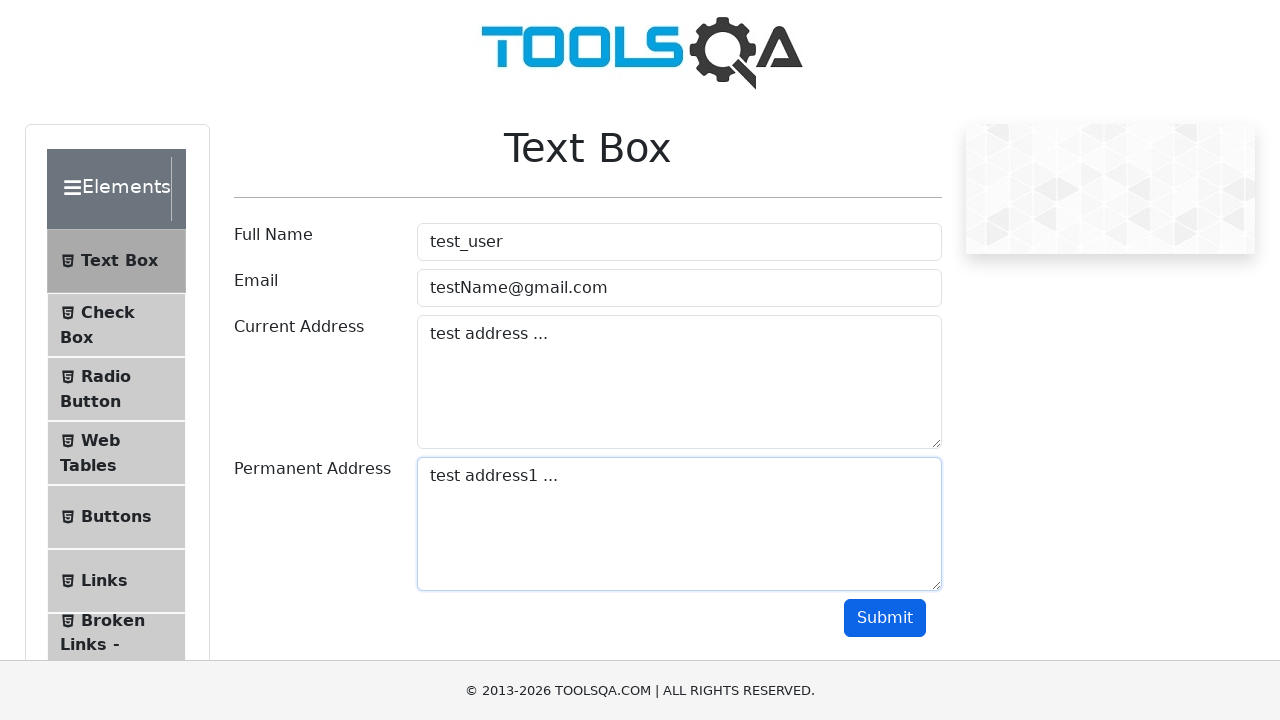

Form submission output appeared
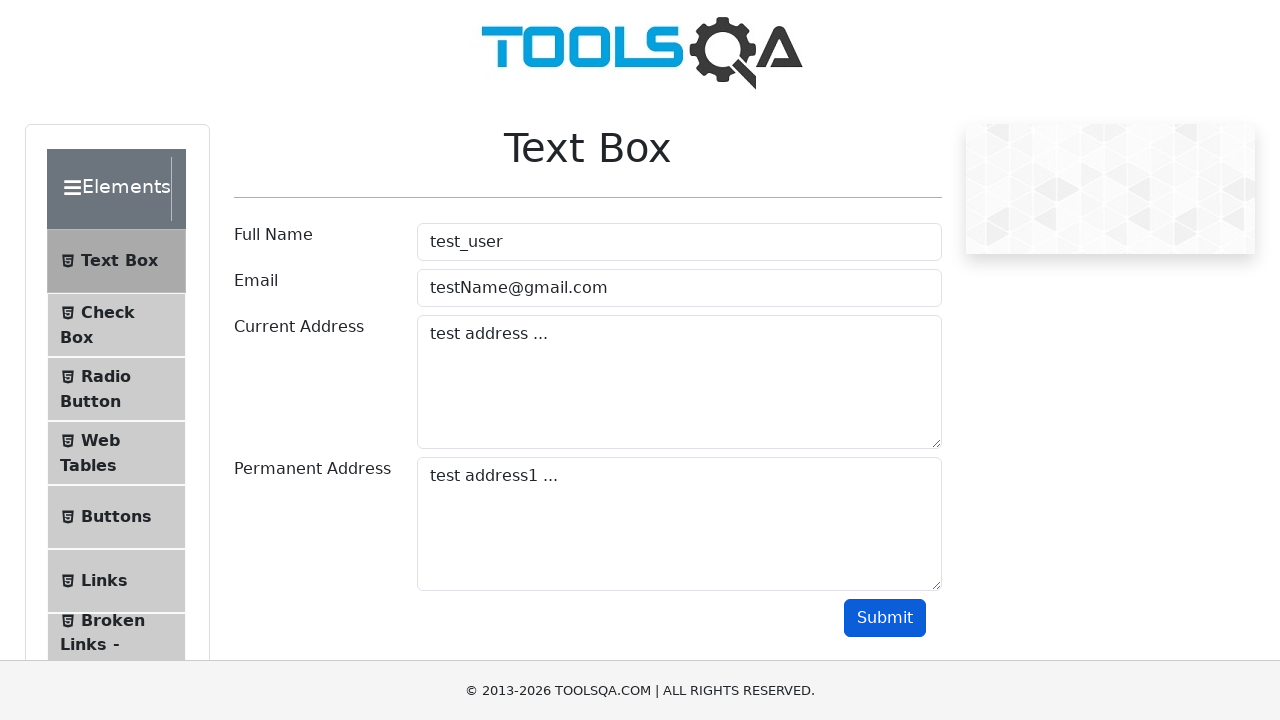

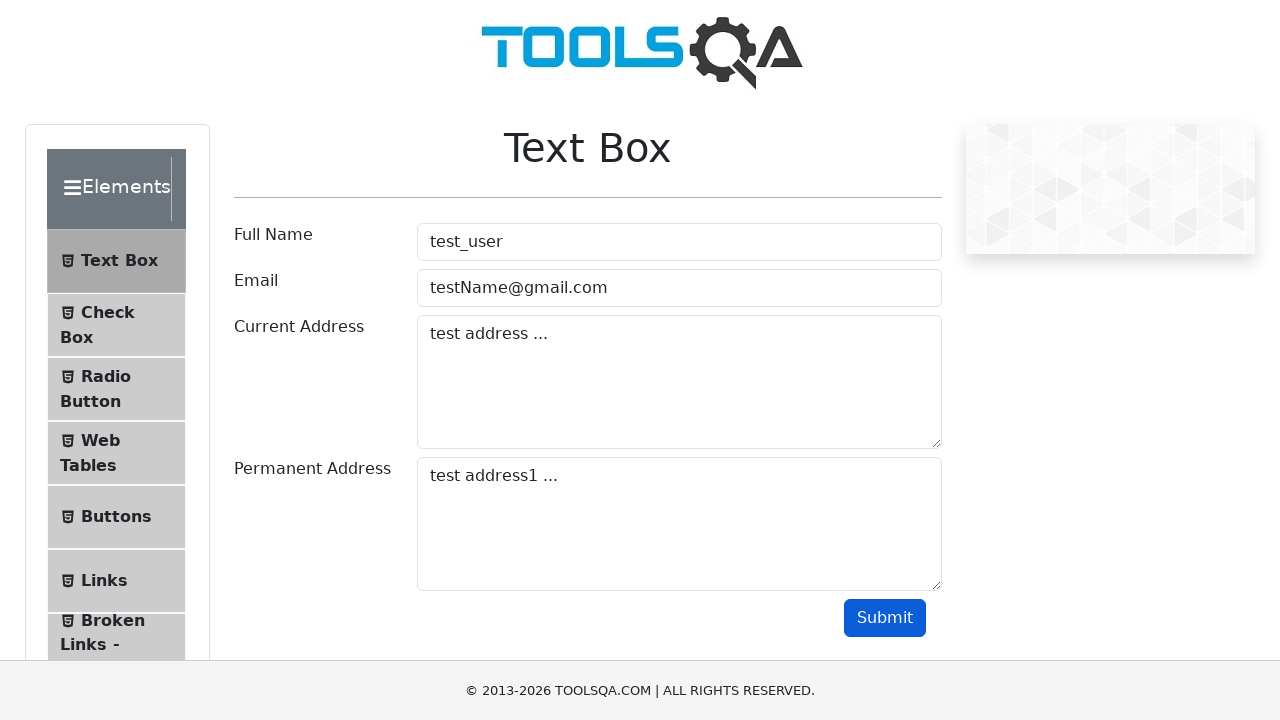